Tests iframe switching by index, fills a form field inside the iframe, then returns to main content

Starting URL: https://testeroprogramowania.github.io/selenium/iframe.html

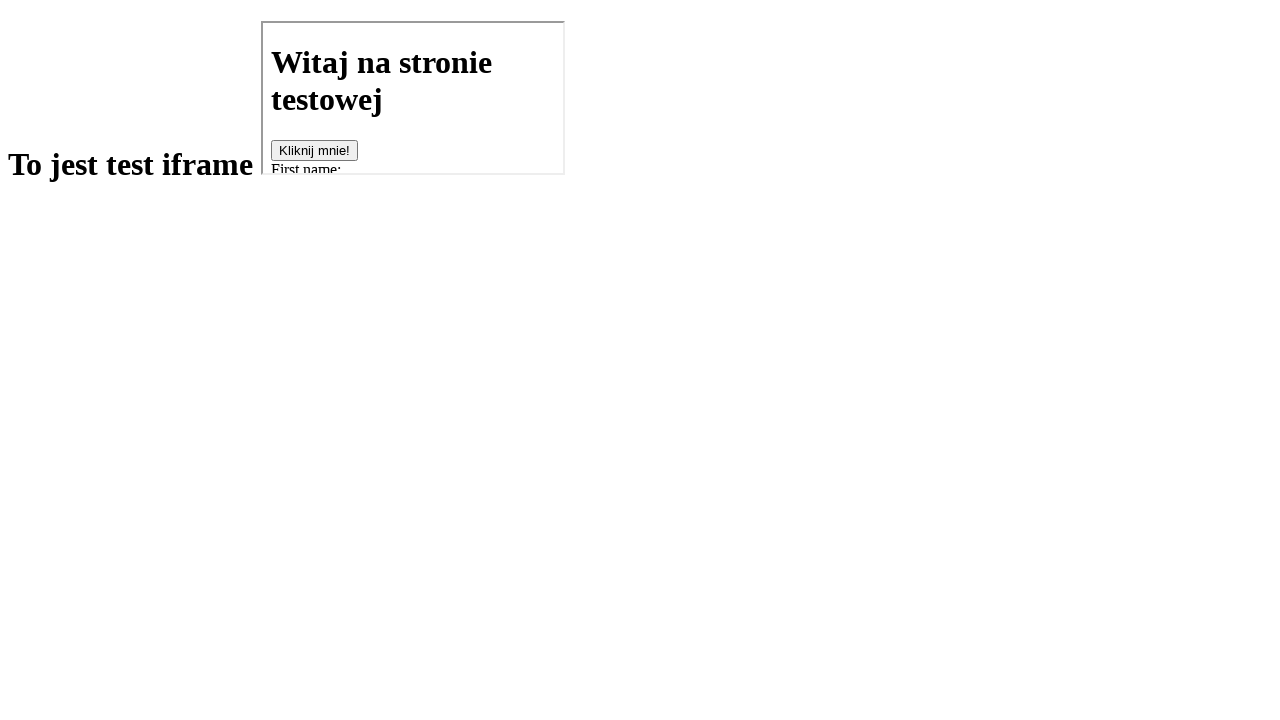

Selected first iframe by index
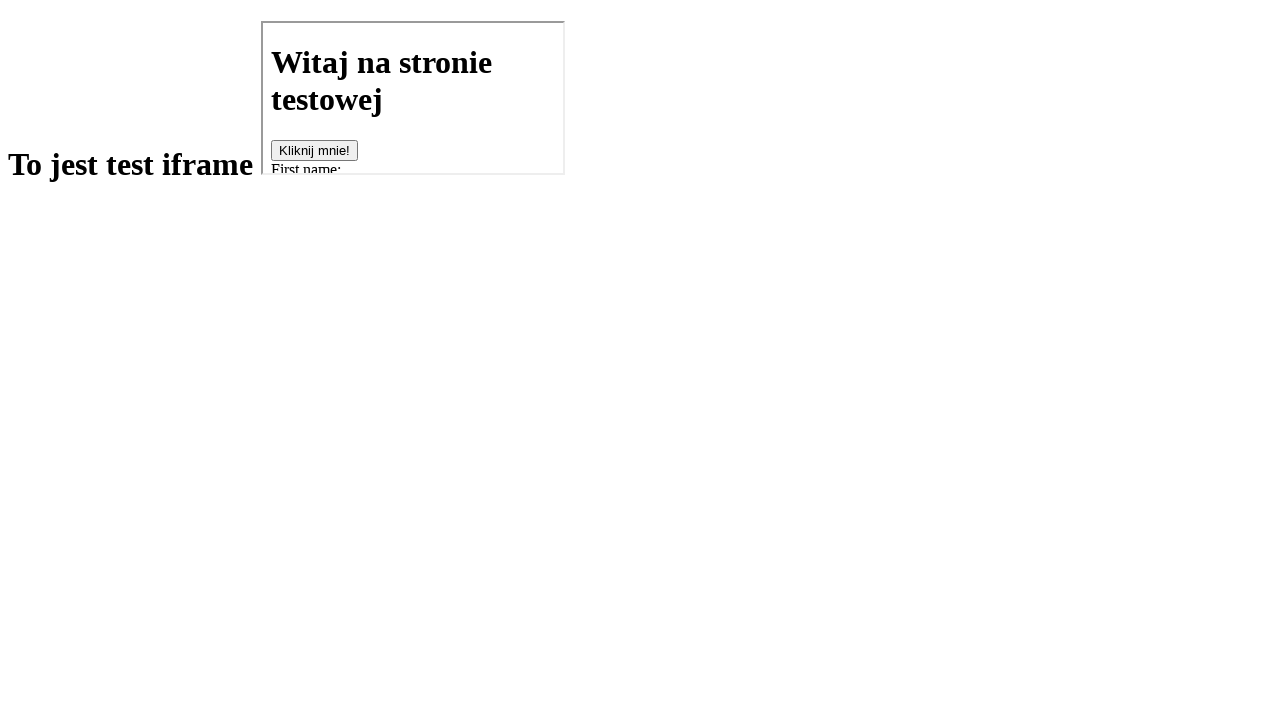

Filled 'fname' form field inside iframe with 'Przemek' on iframe >> nth=0 >> internal:control=enter-frame >> input[name='fname']
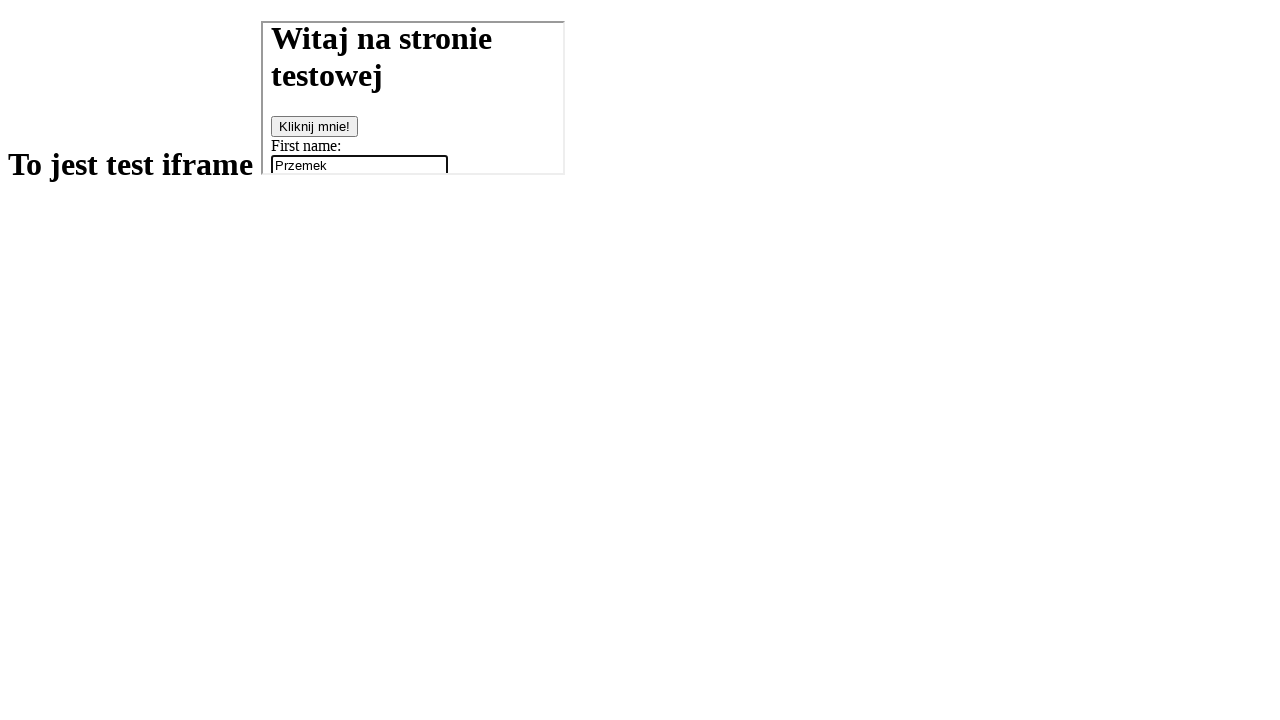

Retrieved main heading text from page content
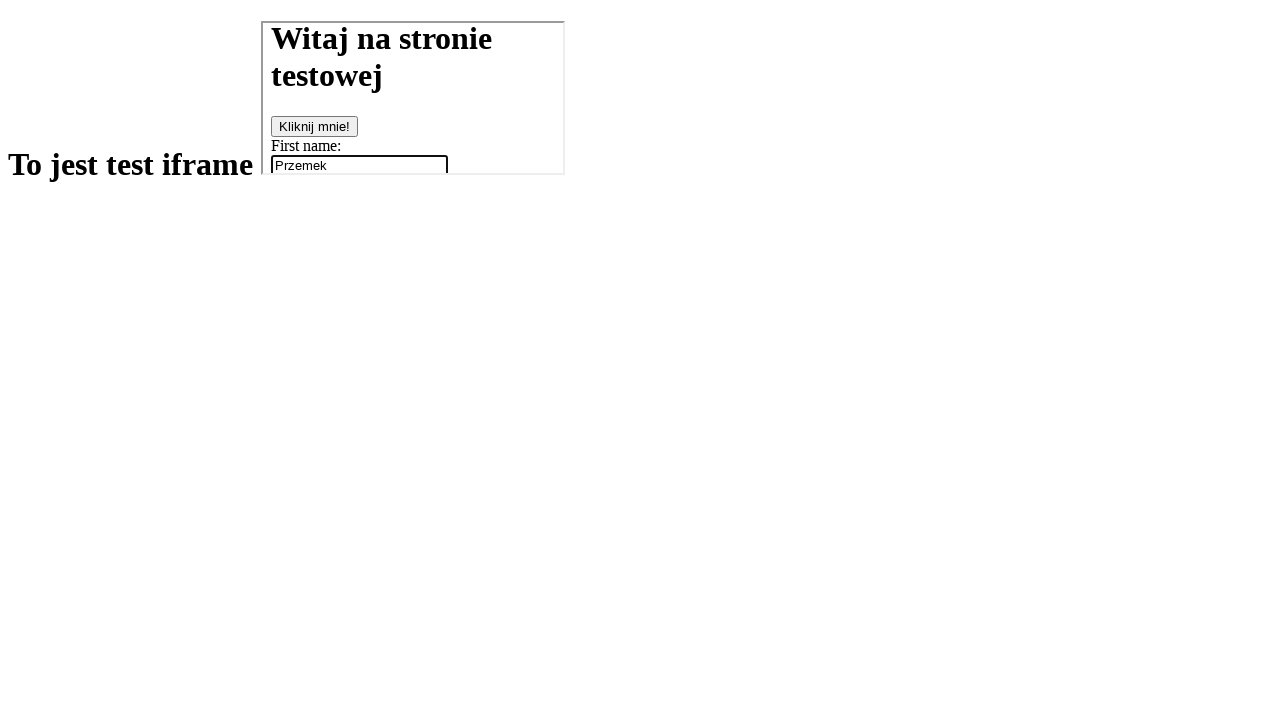

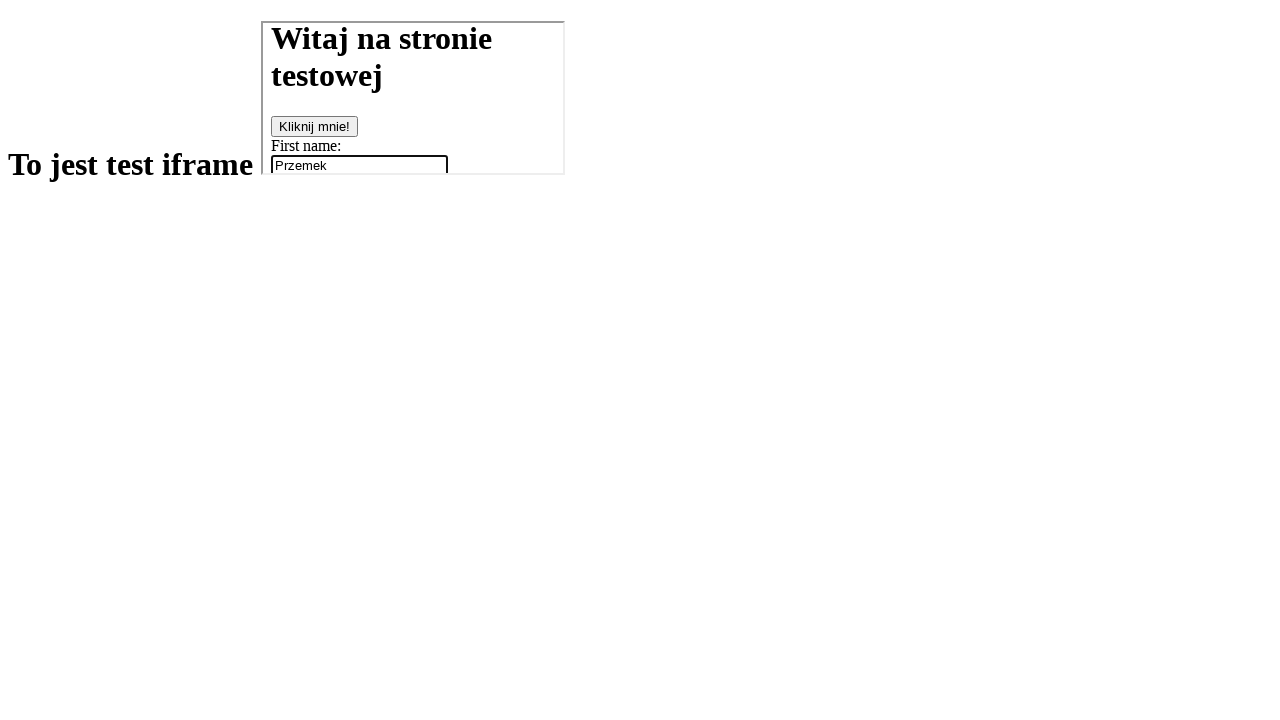